Tests checkbox selection functionality by finding and clicking a specific checkbox based on its value attribute

Starting URL: https://www.letskodeit.com/practice

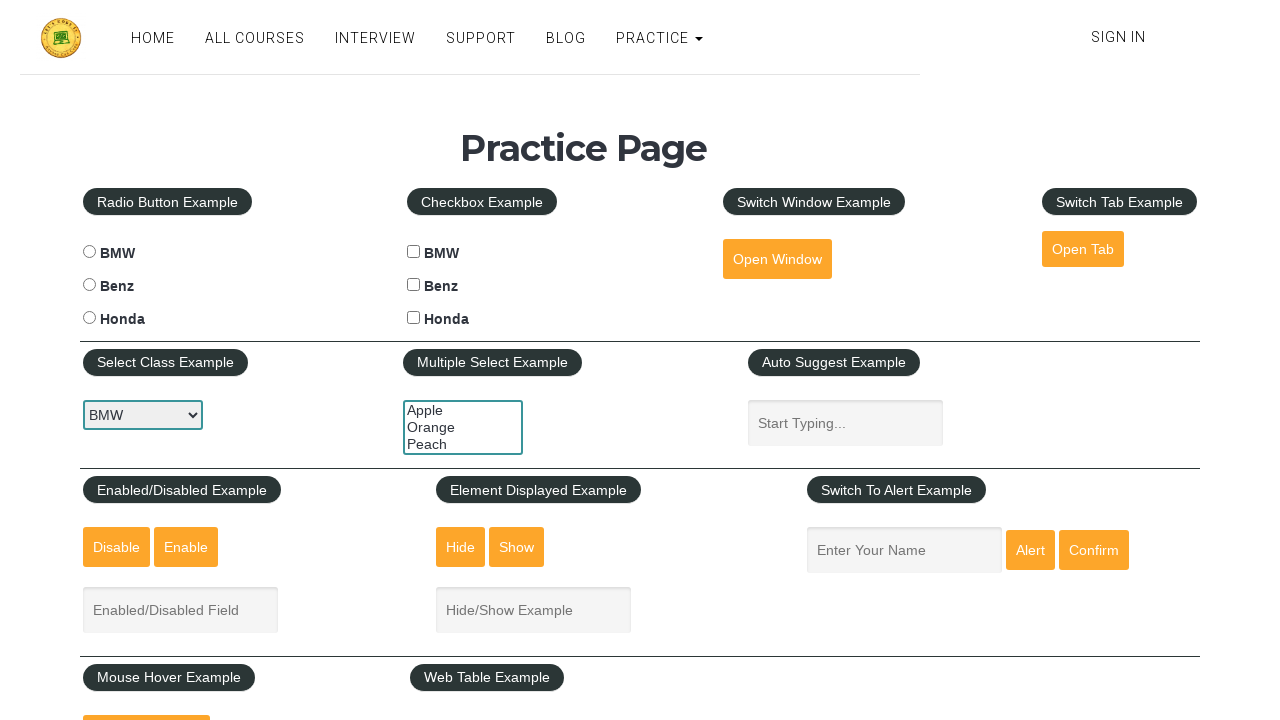

Found all checkboxes on the practice page
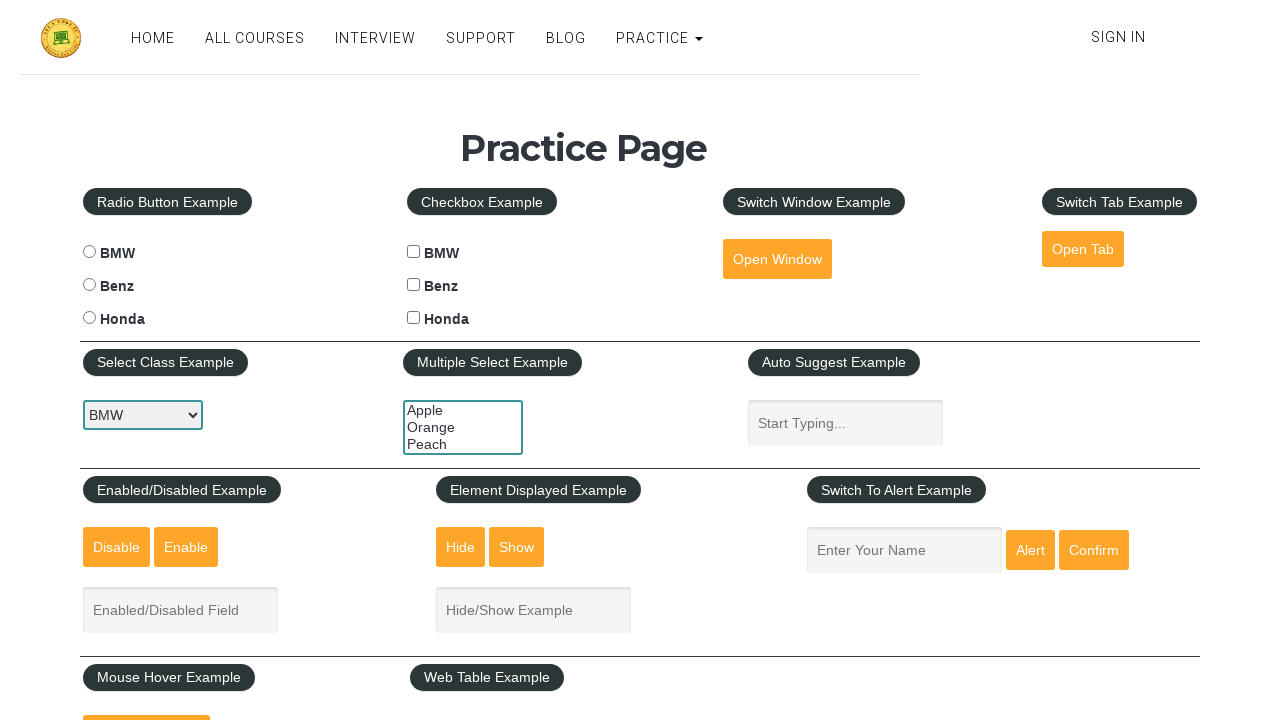

Clicked checkbox with value 'benz'
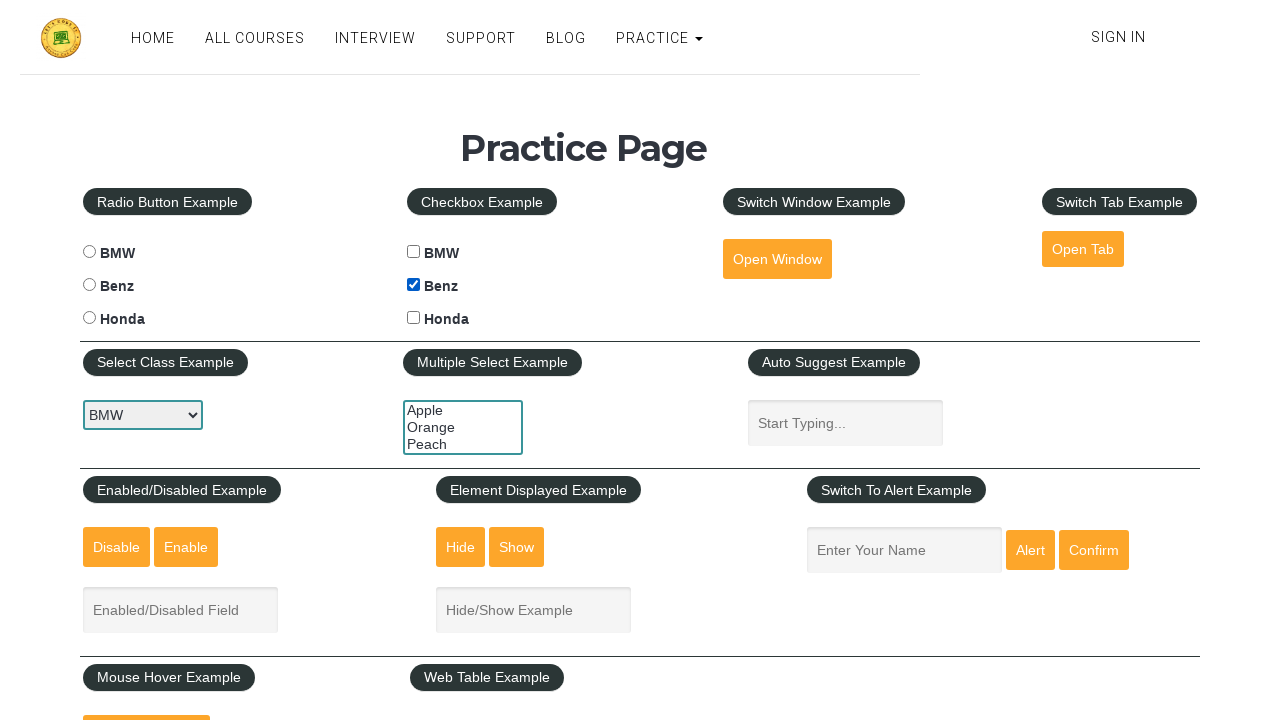

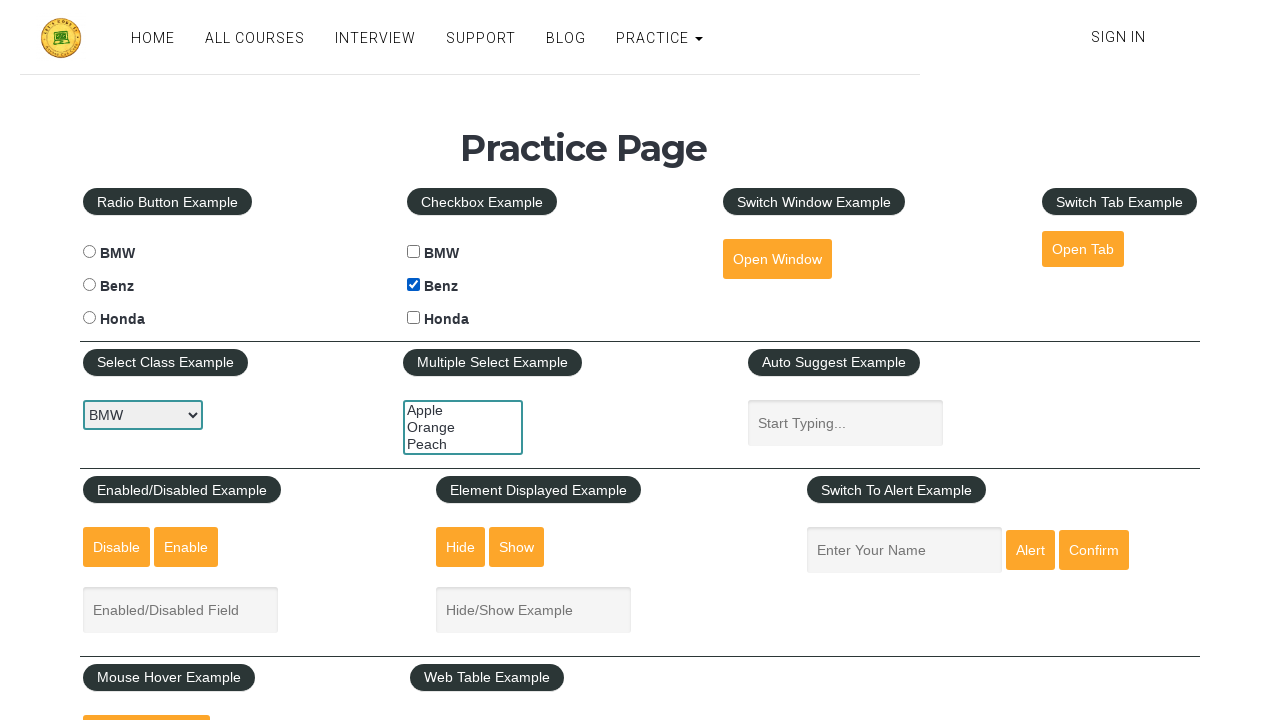